Tests element visibility by checking if various form elements (email input, education textarea, age radio button) are displayed and interacts with them by filling text or clicking

Starting URL: https://automationfc.github.io/basic-form/index.html

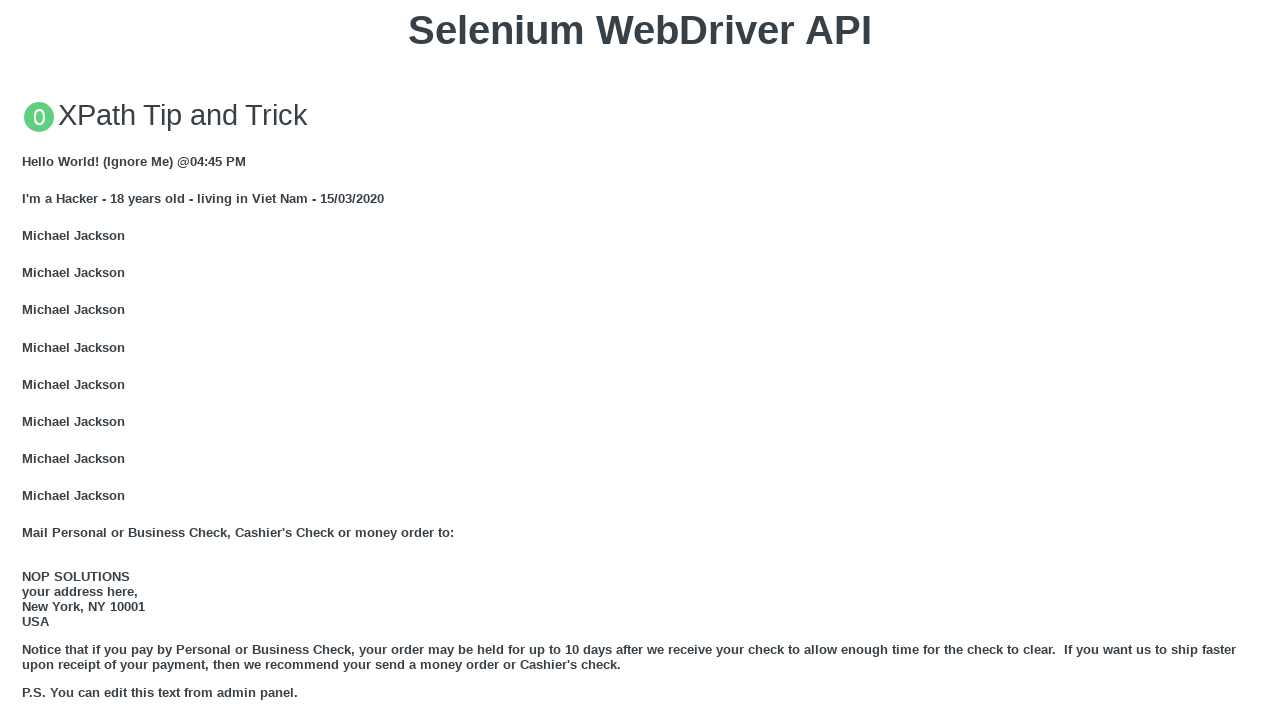

Email input field is visible
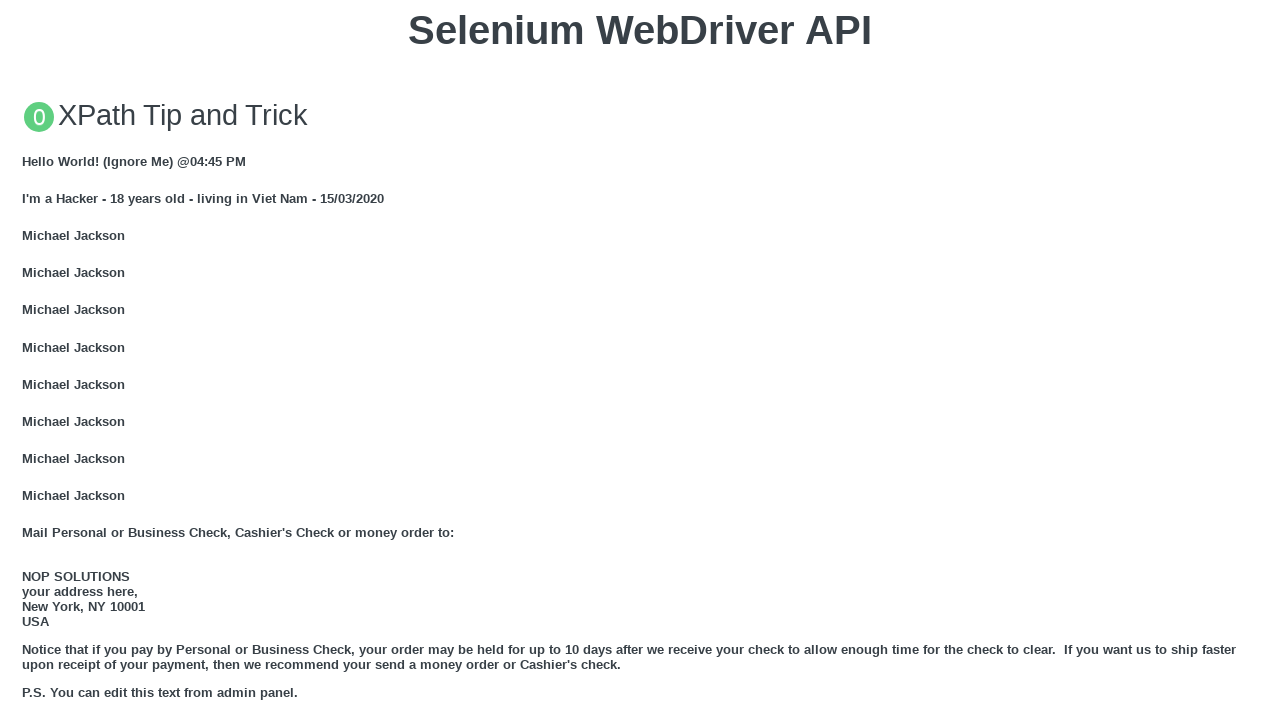

Filled email input field with 'Auto test 1' on input#mail
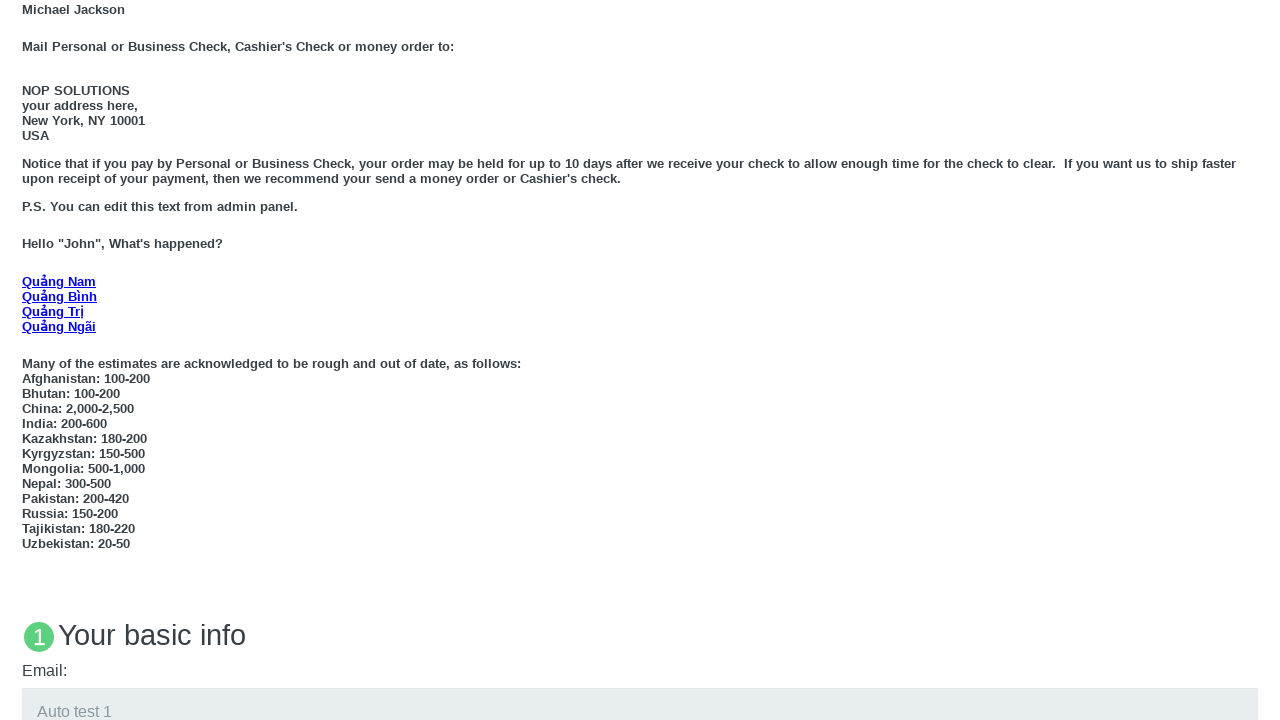

Education textarea is visible
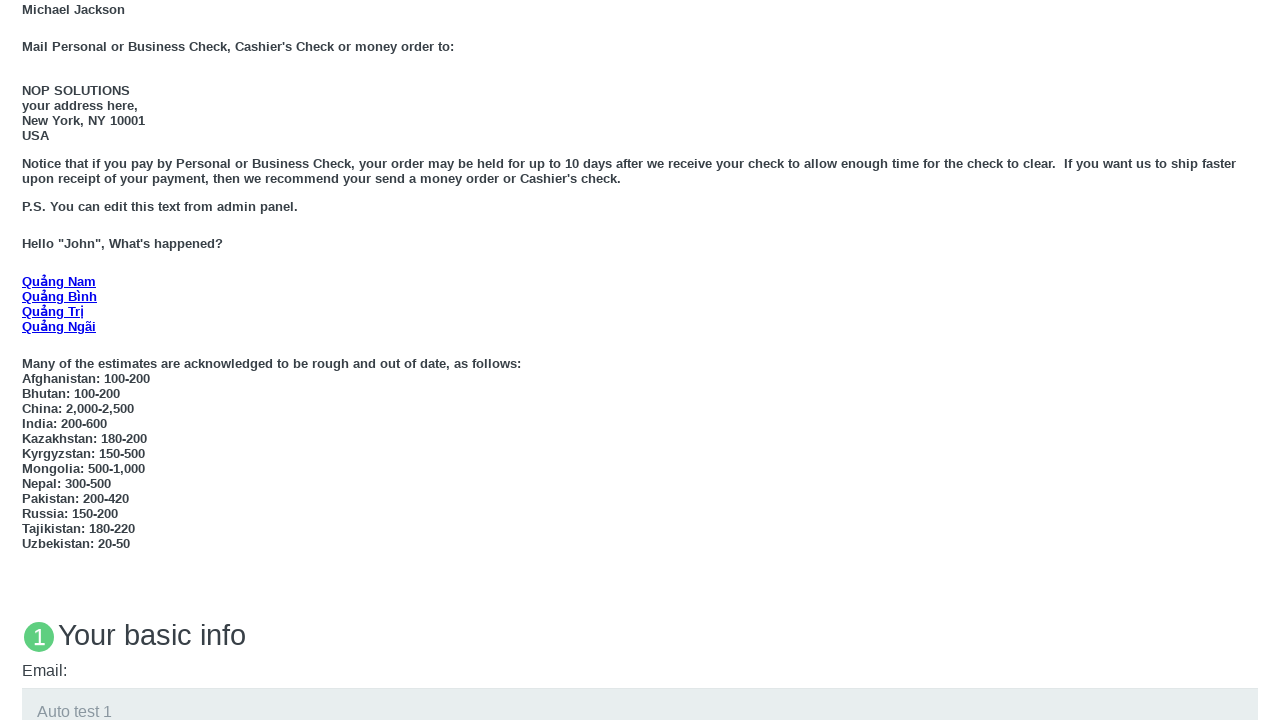

Filled education textarea with 'Auto Education test 1' on textarea#edu
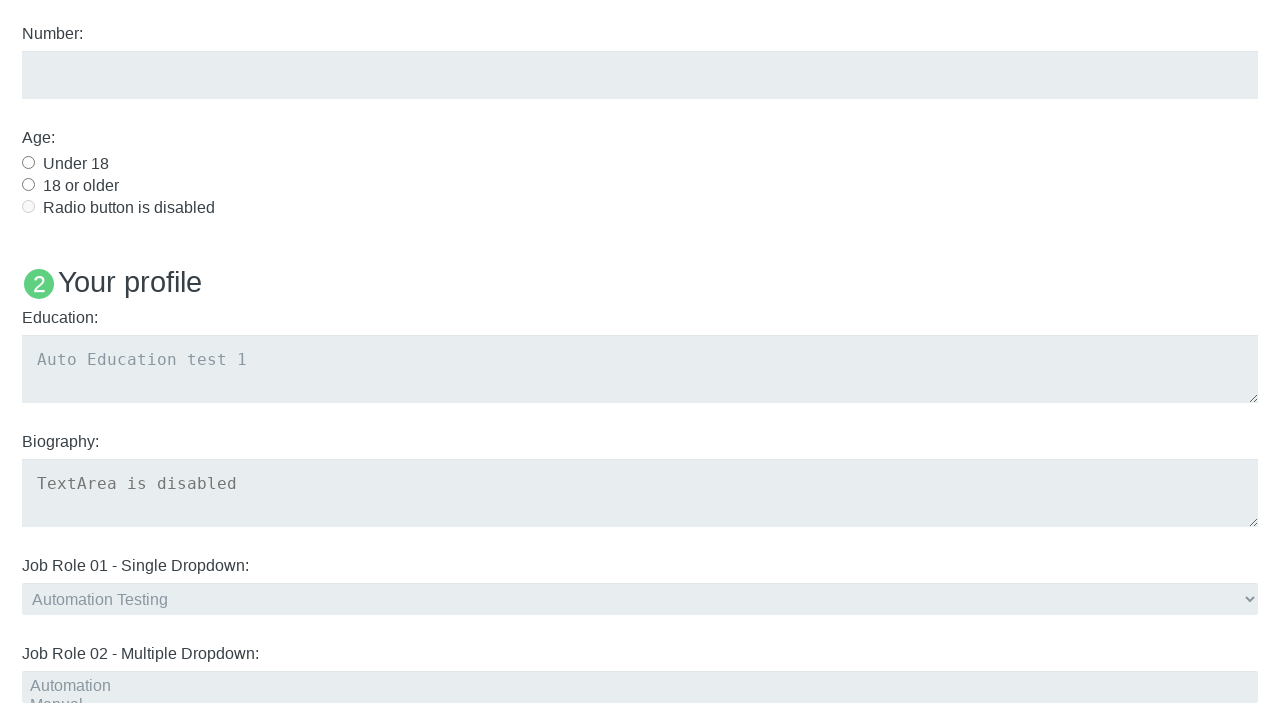

Age under 18 radio button is visible
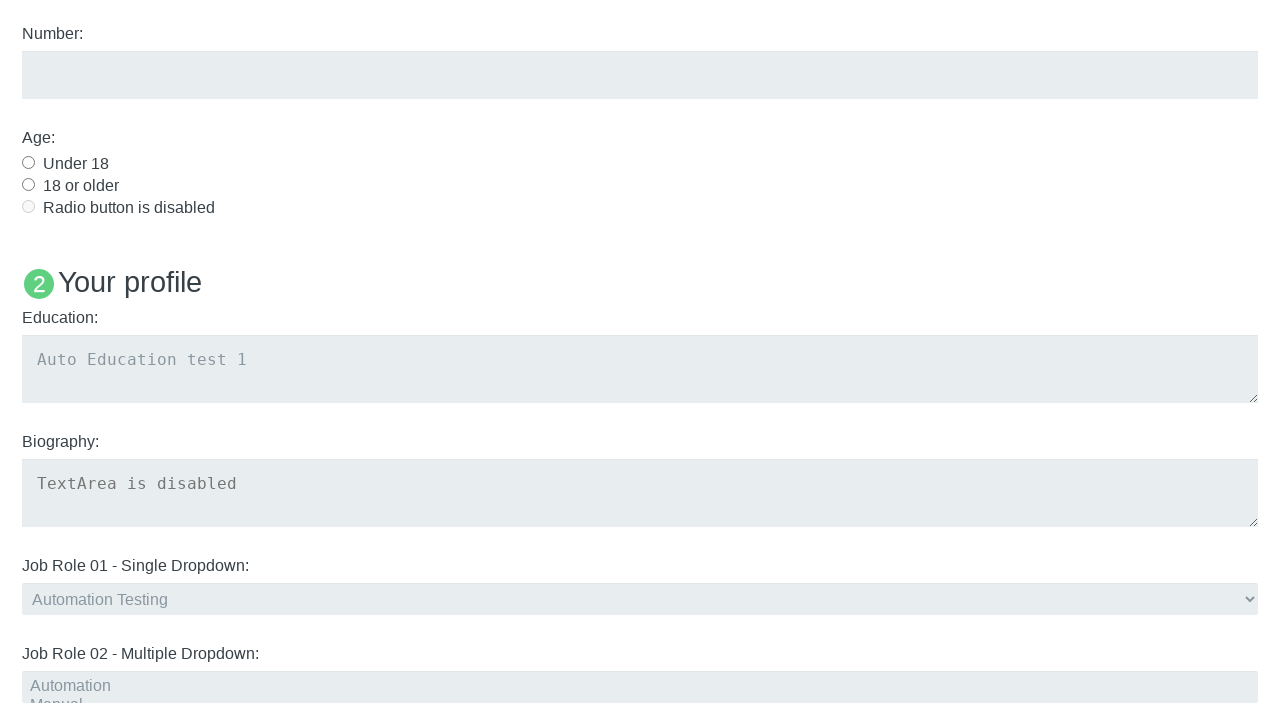

Clicked age under 18 radio button at (28, 162) on input#under_18
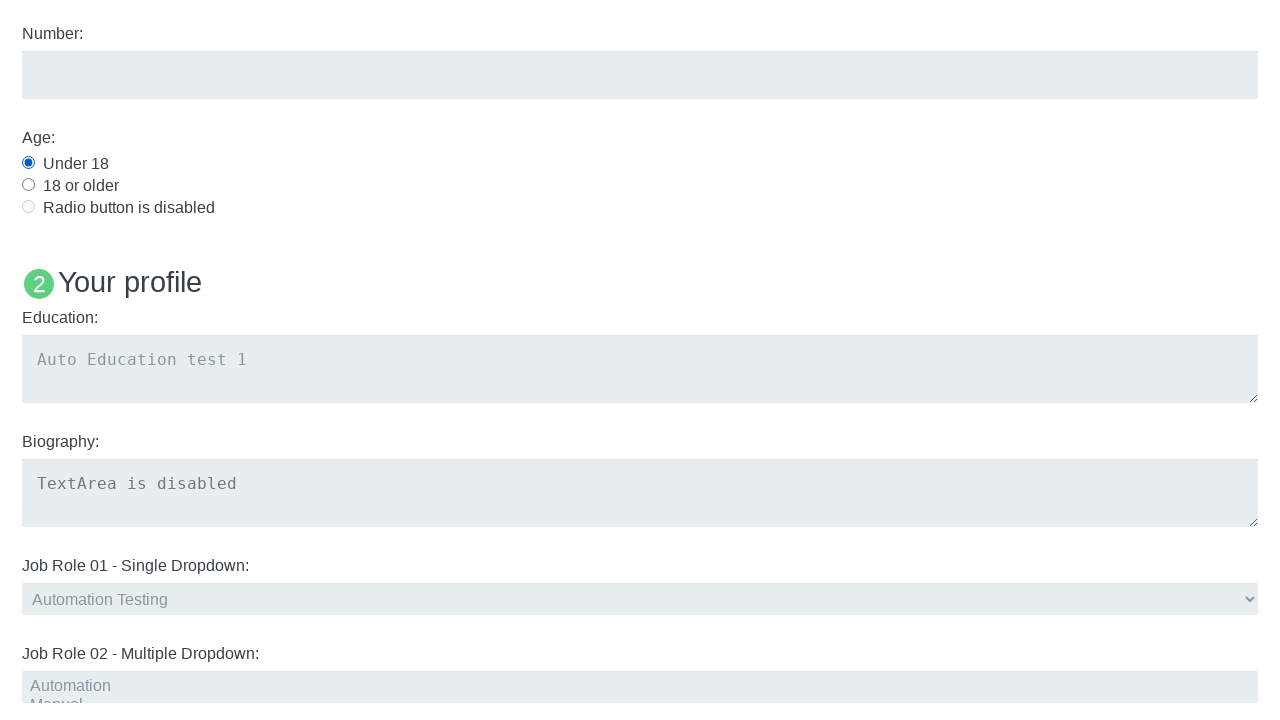

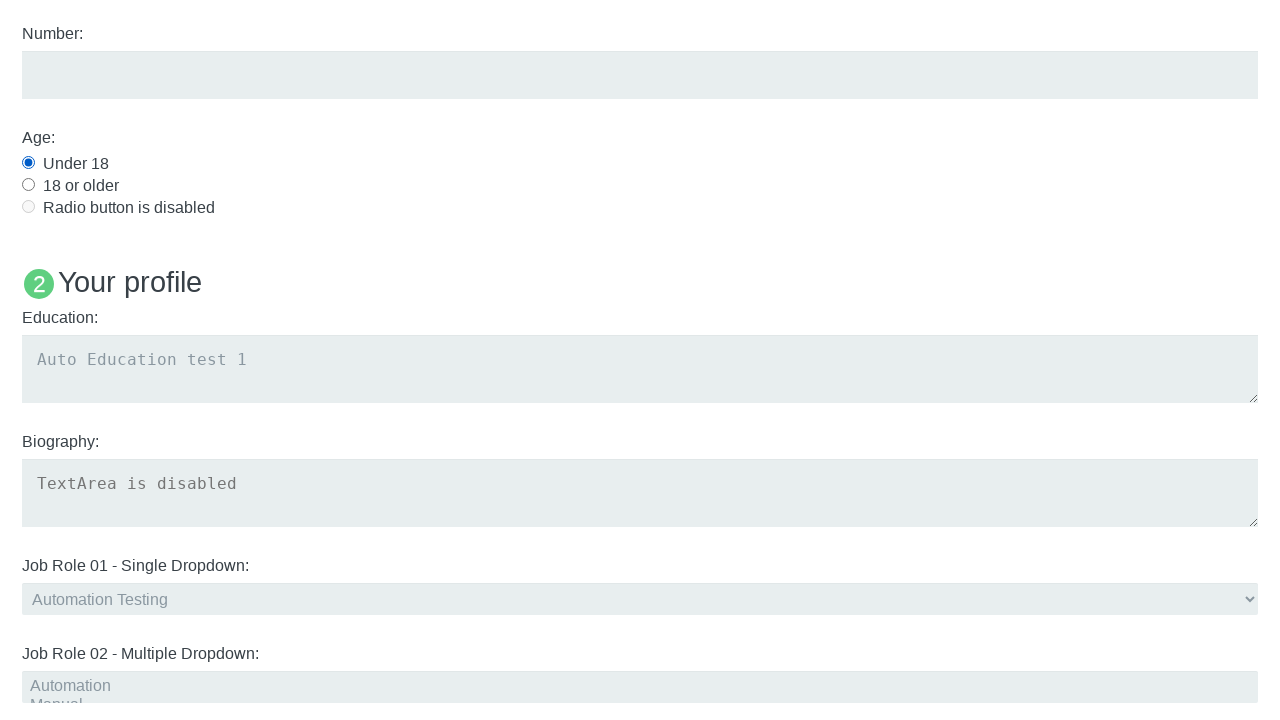